Tests dropdown selection functionality by navigating to a dropdown test page and selecting a year value from a dropdown menu

Starting URL: https://testcenter.techproeducation.com/index.php?page=dropdown

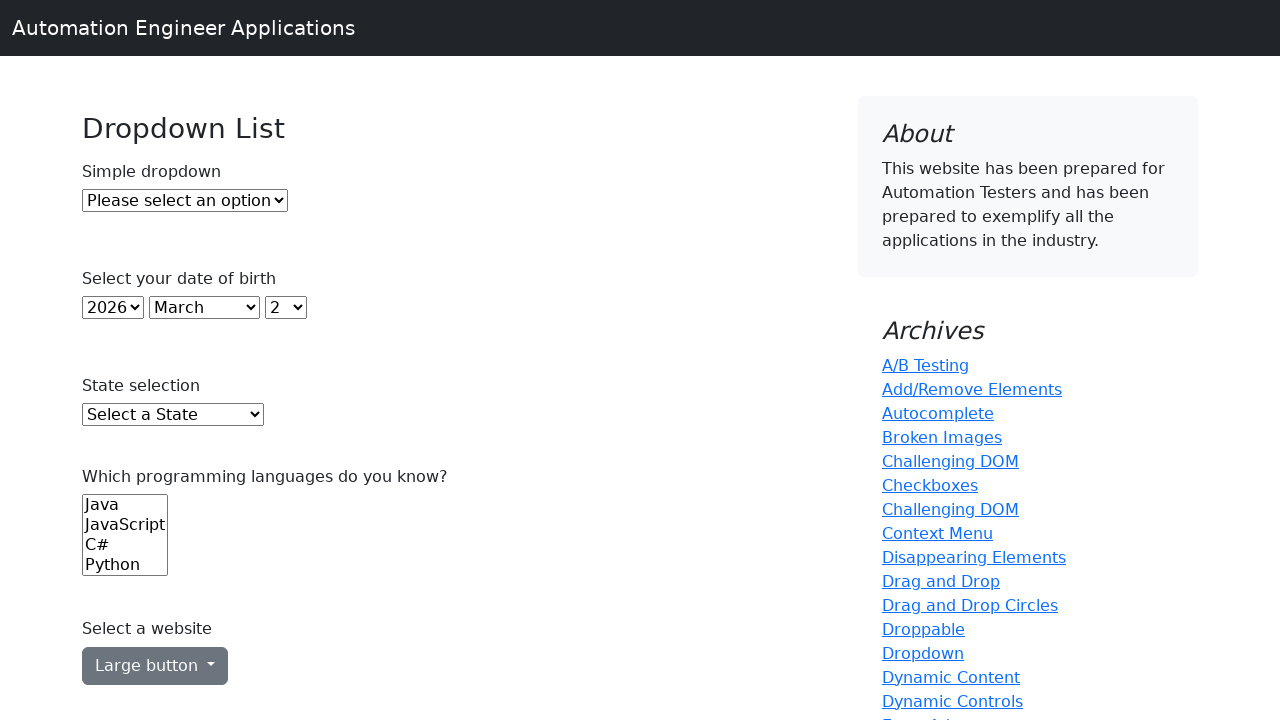

Navigated to dropdown test page
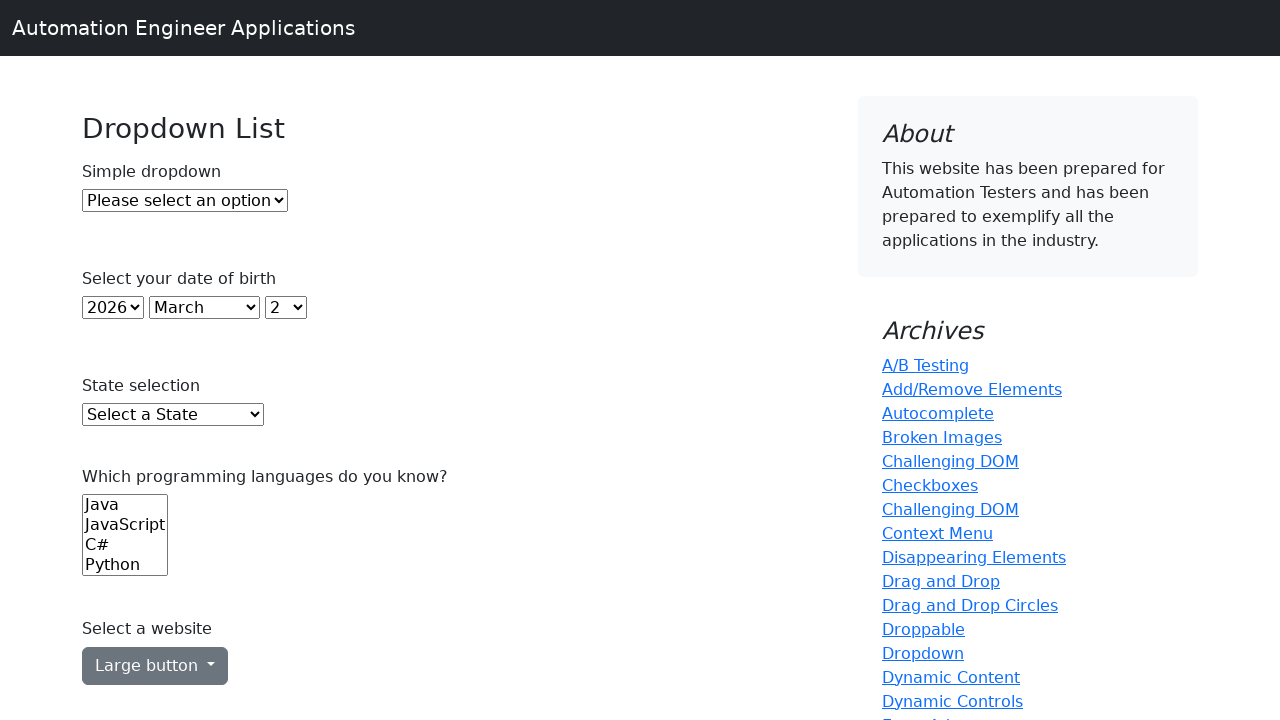

Selected year '2005' from the year dropdown on select#year
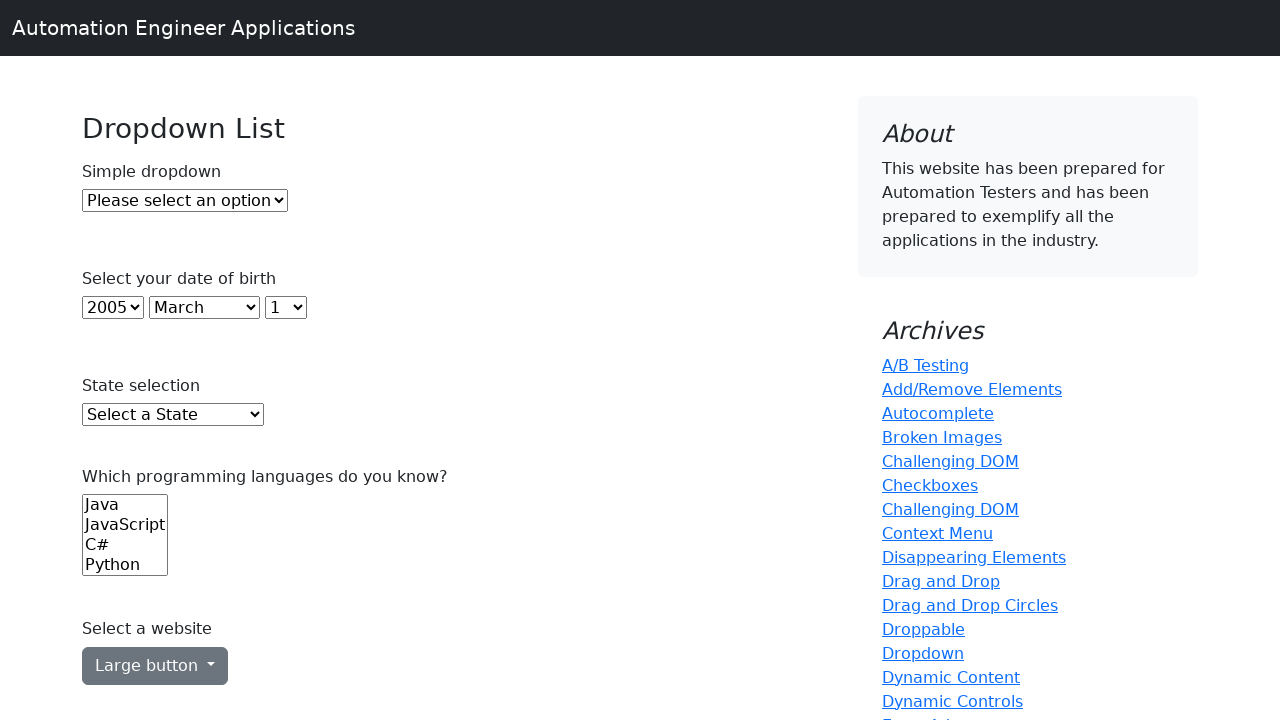

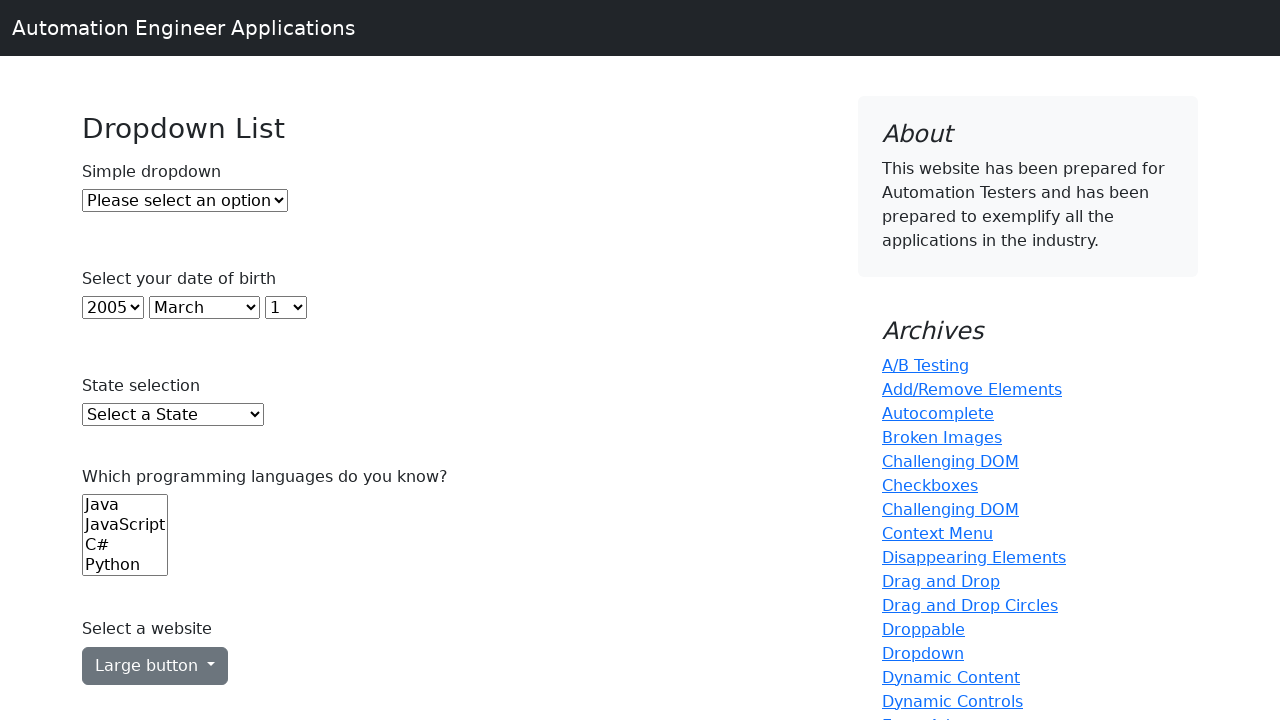